Demonstrates browser window size manipulation by maximizing the window, then setting a custom window size of 900x600 pixels on a webpage.

Starting URL: https://kite.zerodha.com/

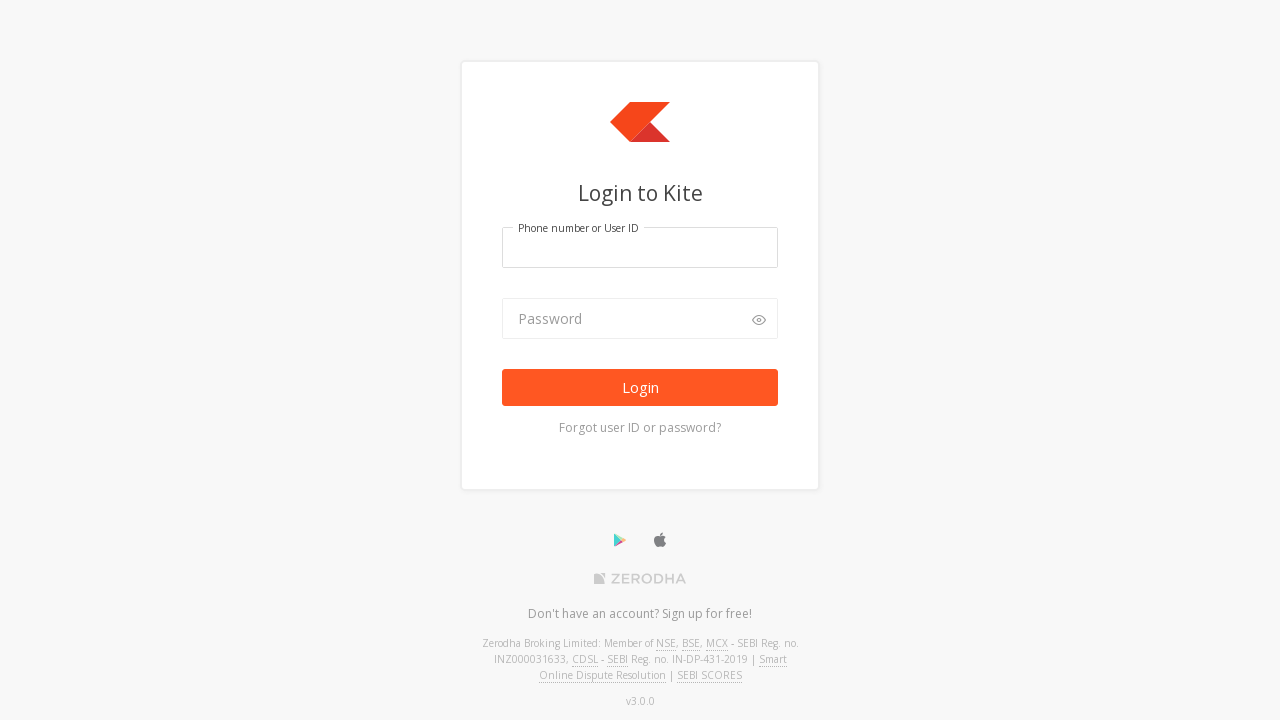

Set viewport size to 900x600 pixels
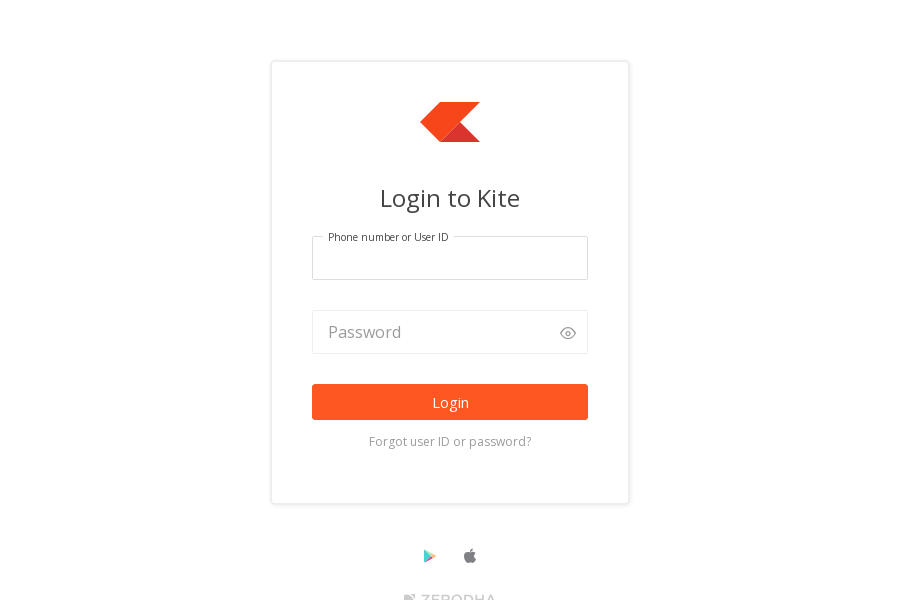

Waited 1 second to observe viewport change
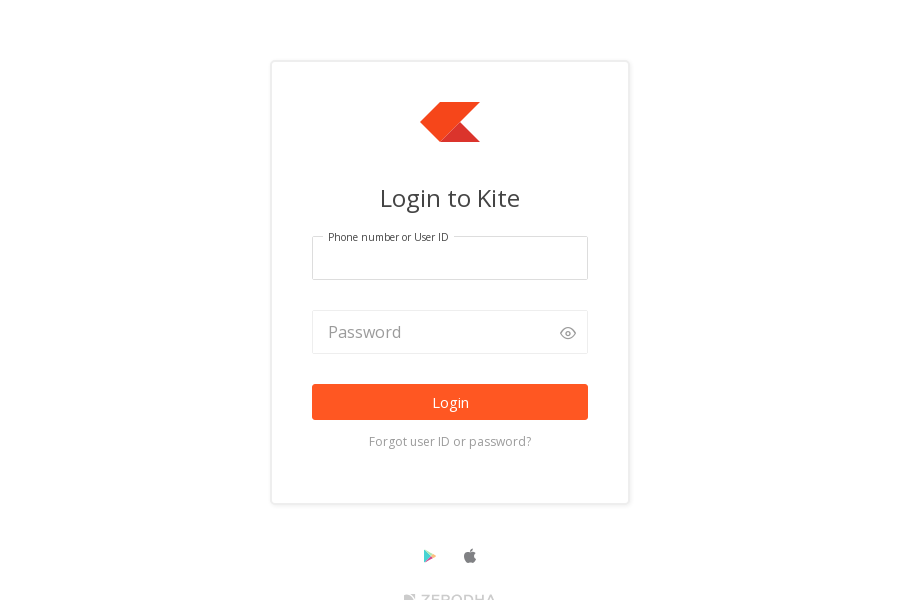

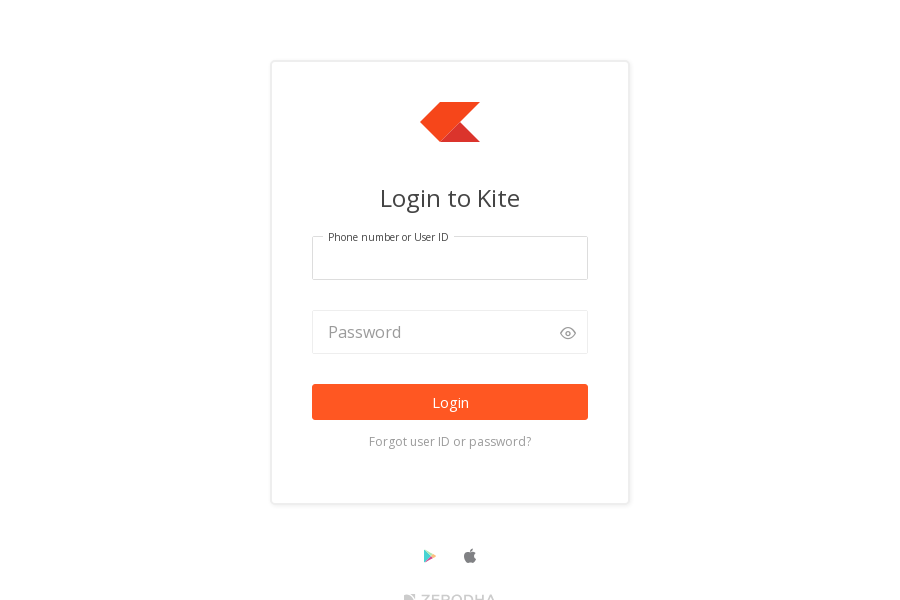